Tests browser window handling by clicking a button that opens a new window and switching between windows

Starting URL: https://demoqa.com/browser-windows

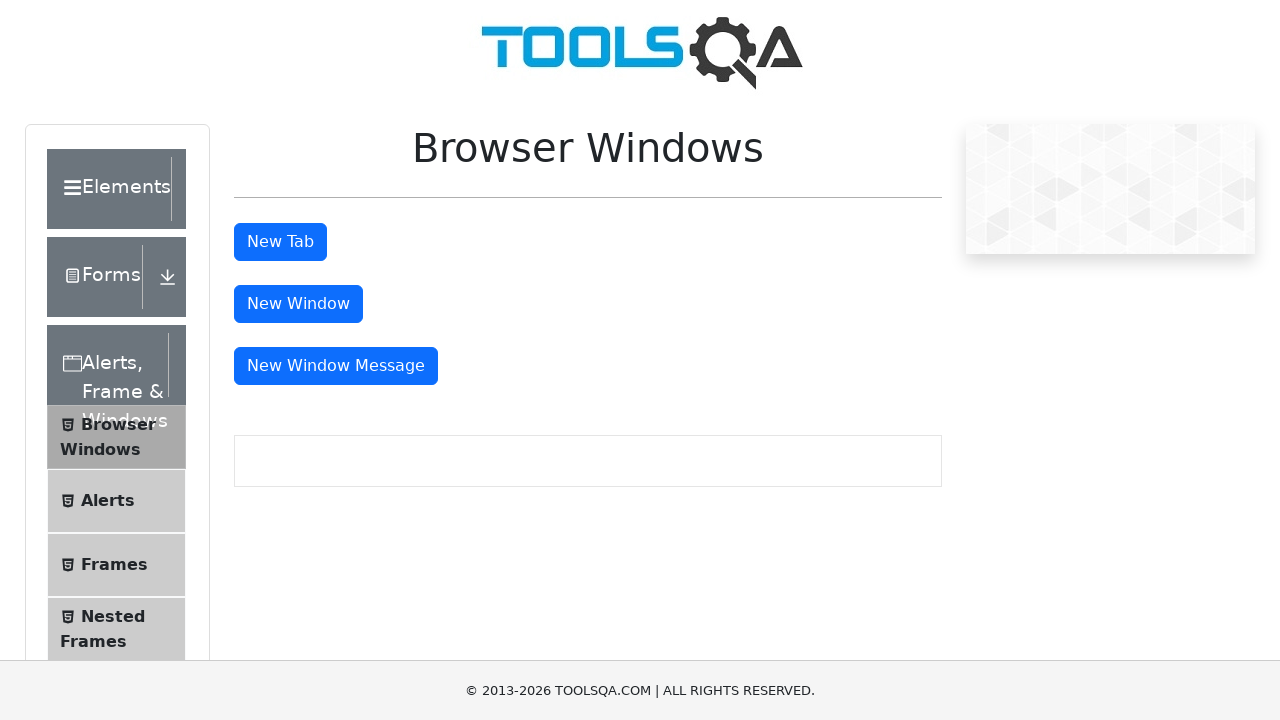

Clicked 'New Window' button to open a new browser window at (298, 304) on button#windowButton
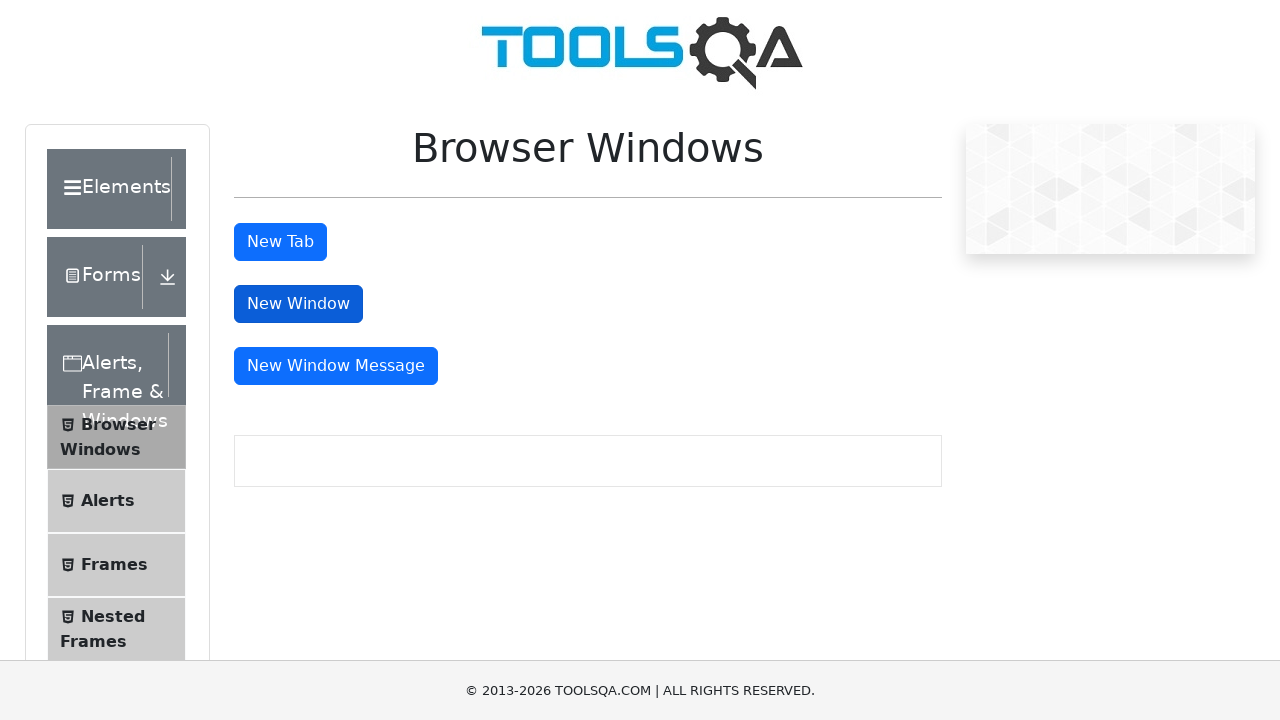

New browser window opened and captured at (298, 304) on button#windowButton
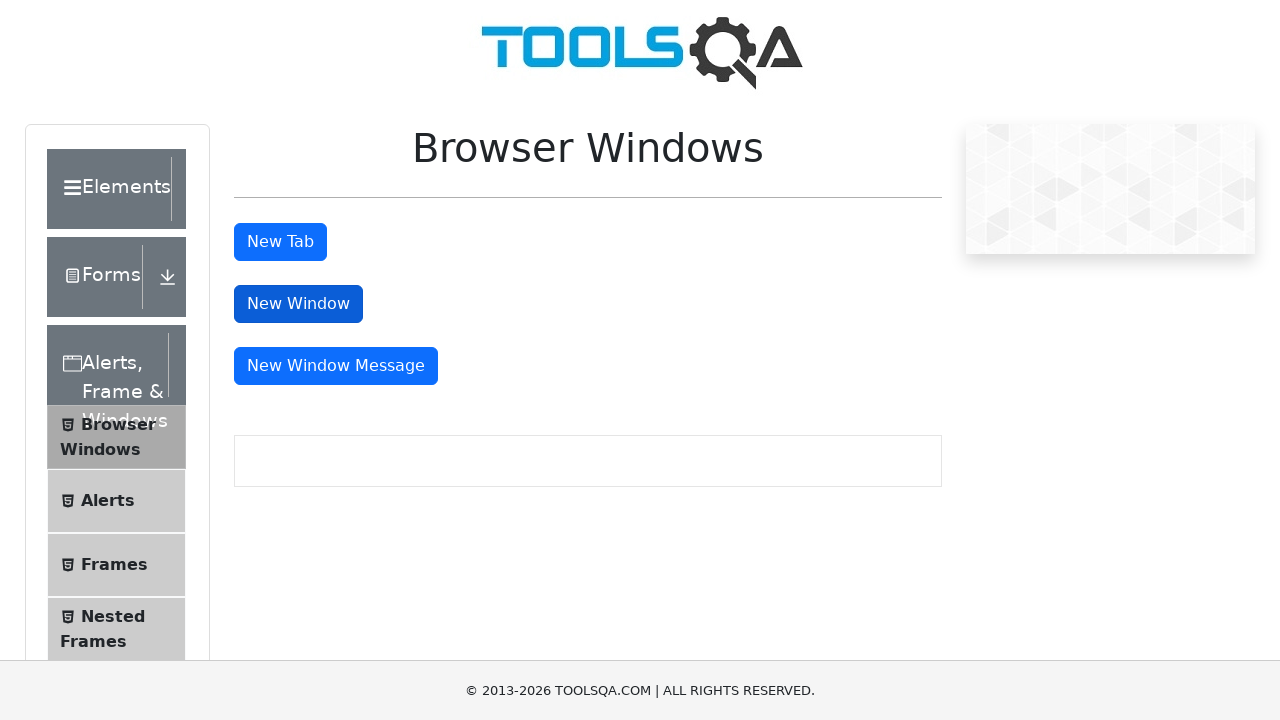

New page finished loading
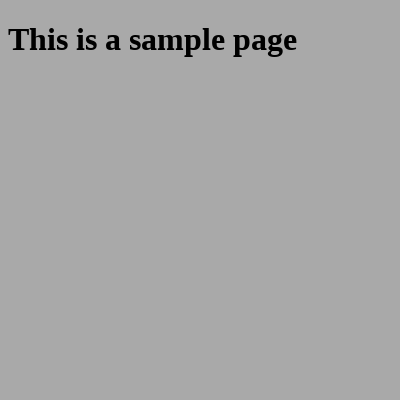

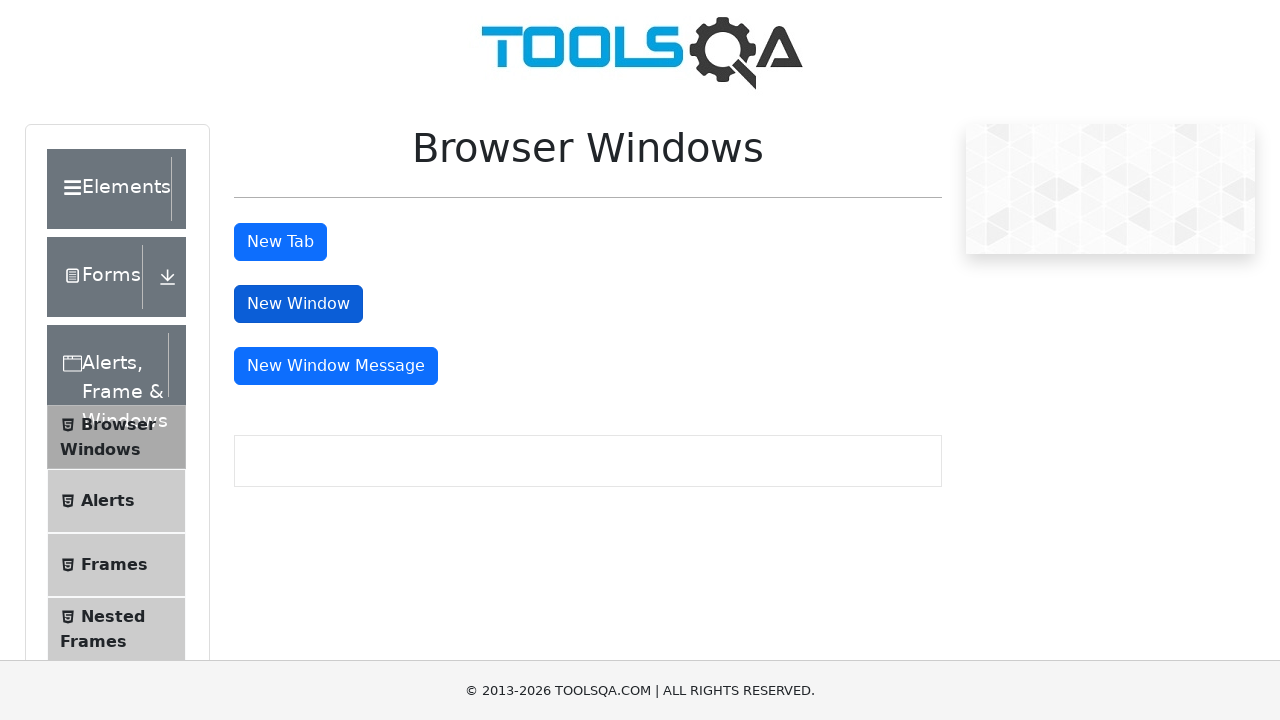